Tests drag and drop using click-and-hold approach by clicking on source element, moving to target, and releasing.

Starting URL: https://demoqa.com/droppable

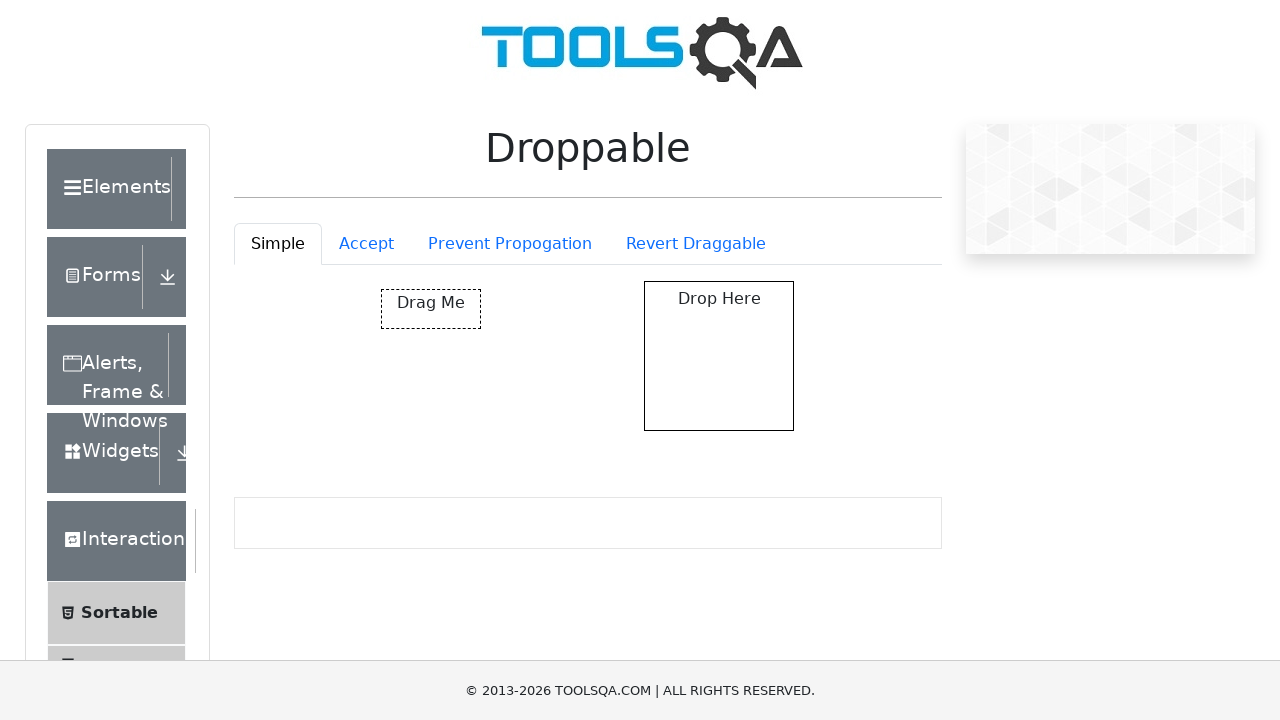

Located draggable element
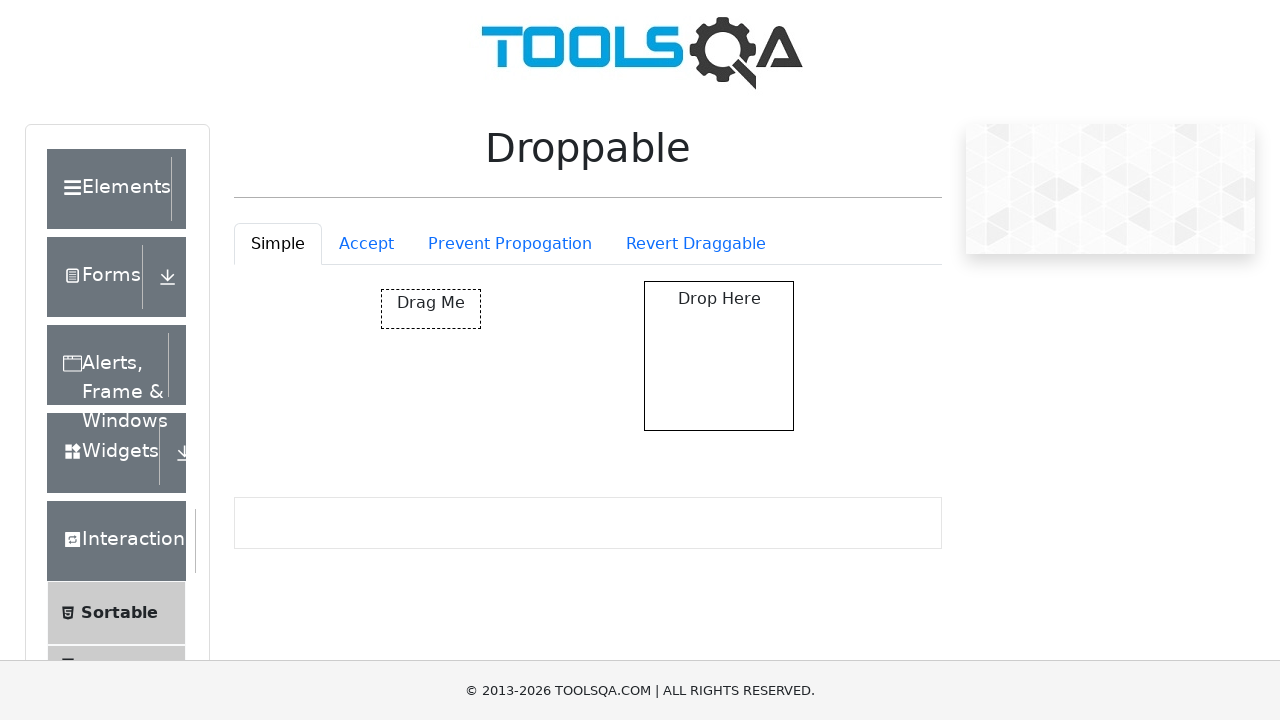

Located droppable element
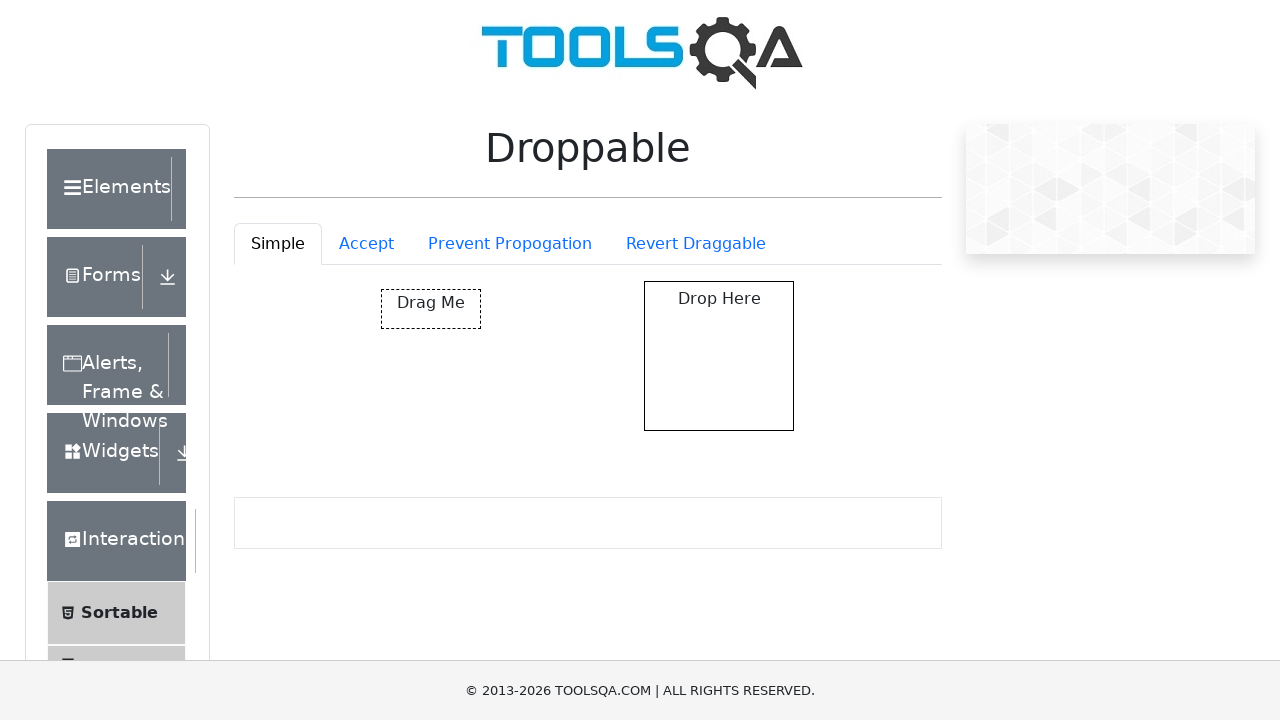

Dragged element from source to target using drag_to method at (719, 356)
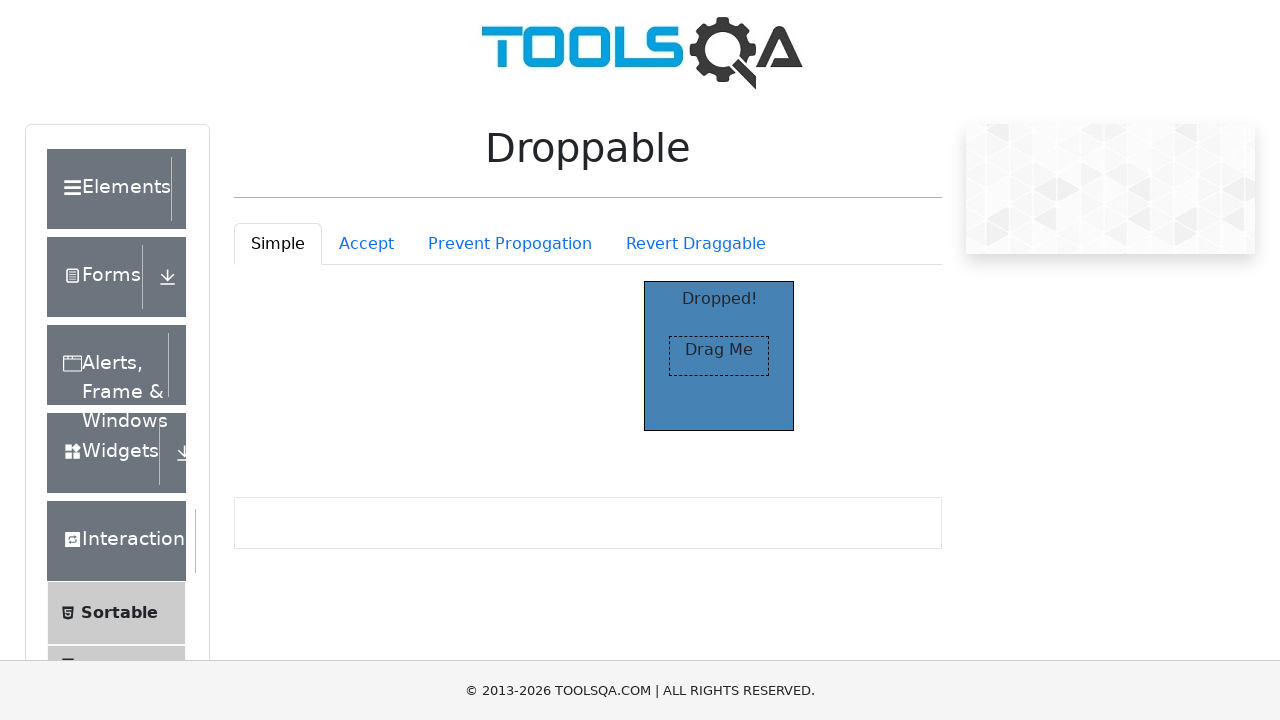

Verified drop was successful - 'Dropped!' text appeared in target element
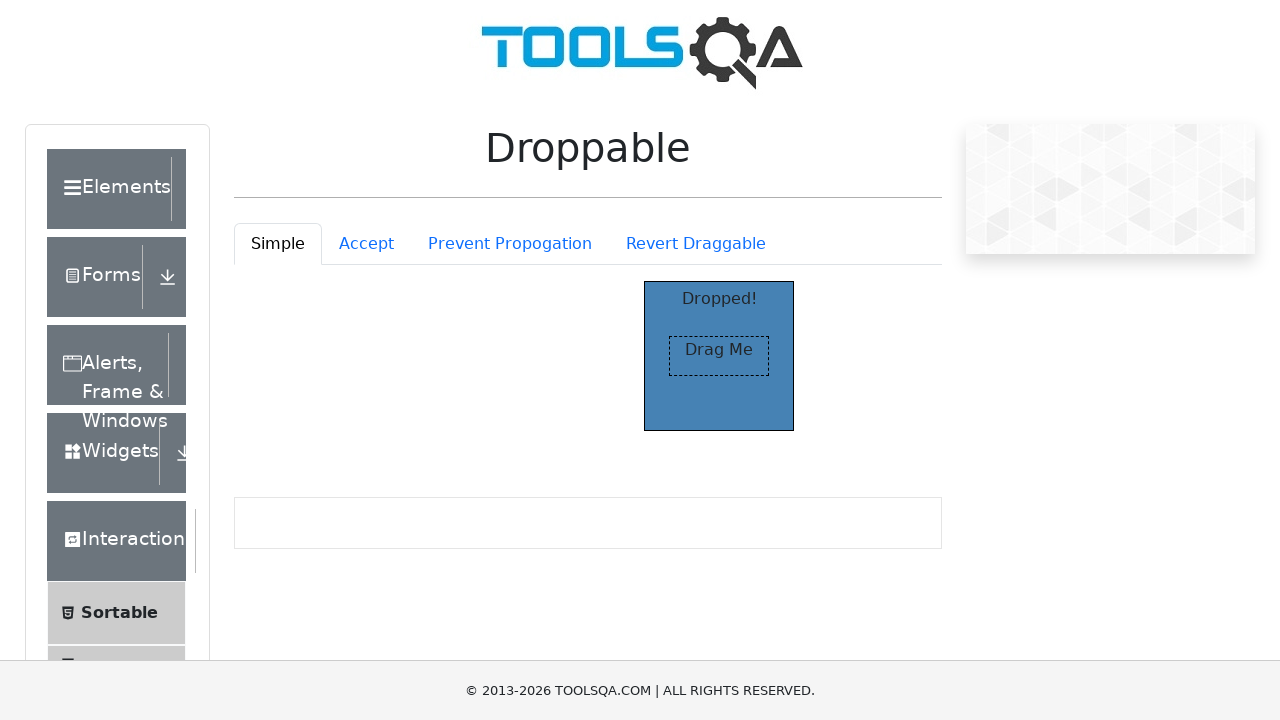

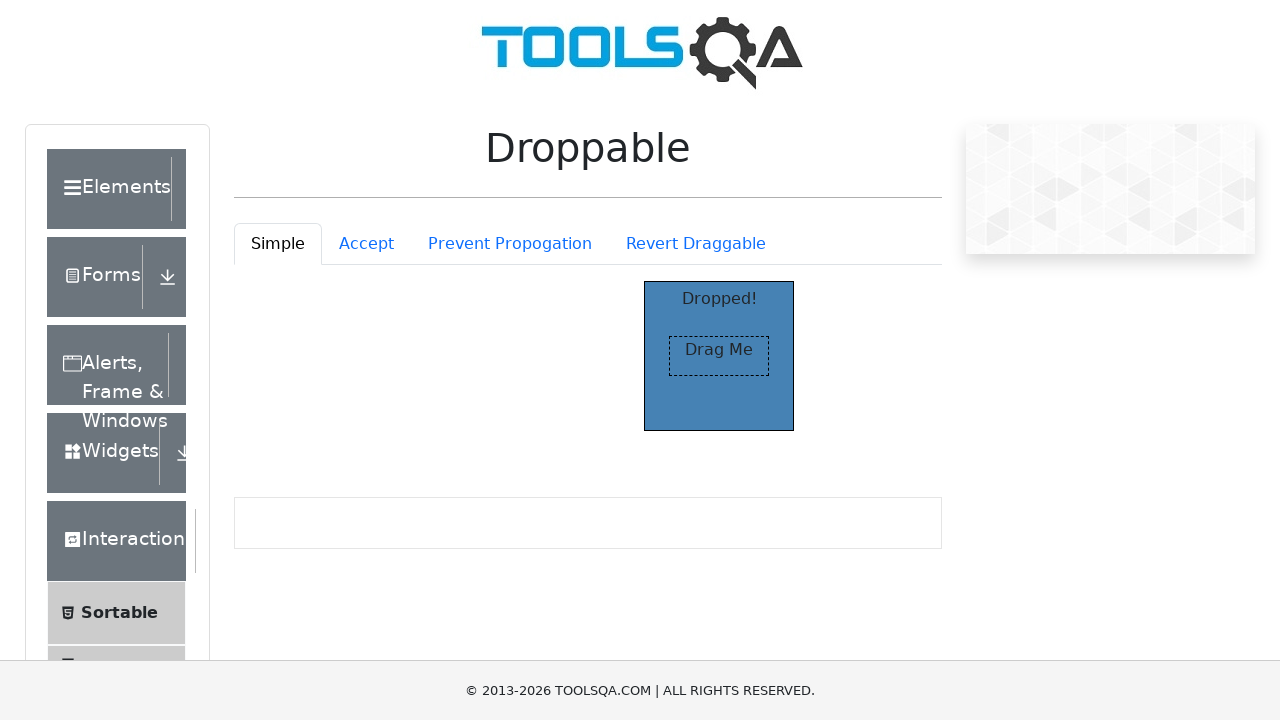